Tests checkbox functionality by checking Option 1 and Option 3 checkboxes on the Rahul Shetty Academy practice page, then verifying they are checked.

Starting URL: https://rahulshettyacademy.com/AutomationPractice/

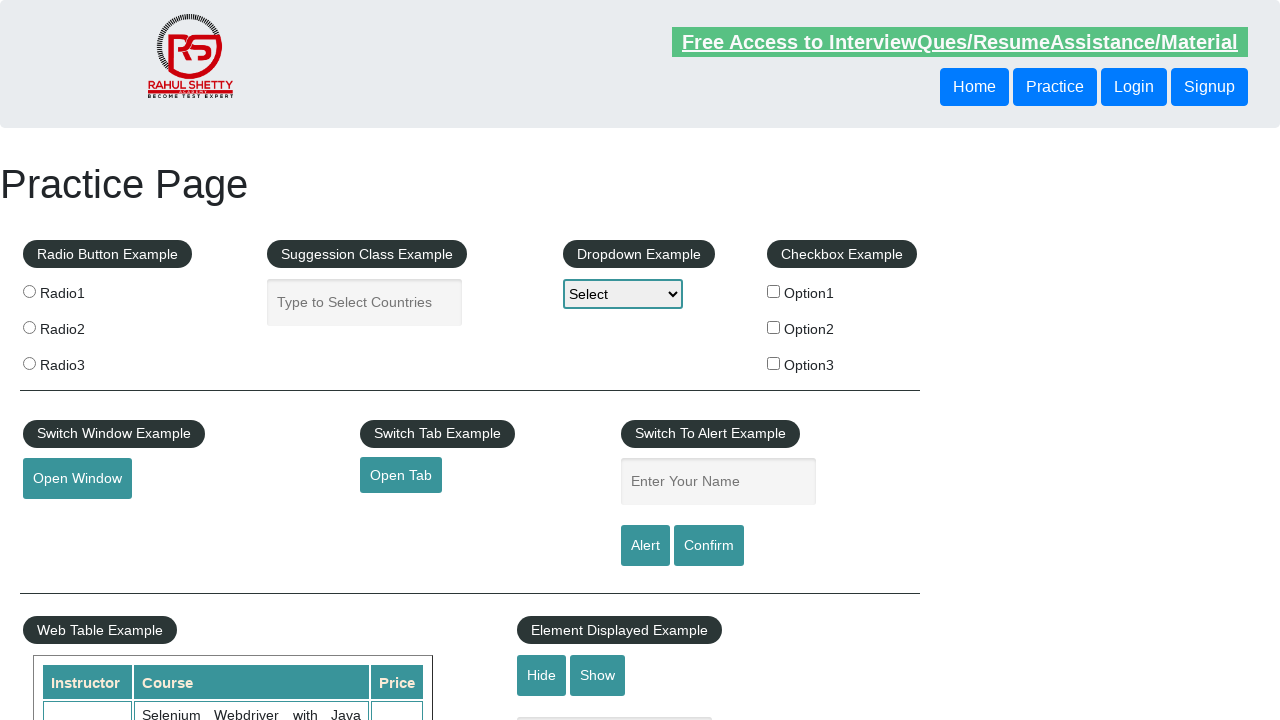

Checked Option 1 checkbox at (774, 291) on #checkBoxOption1
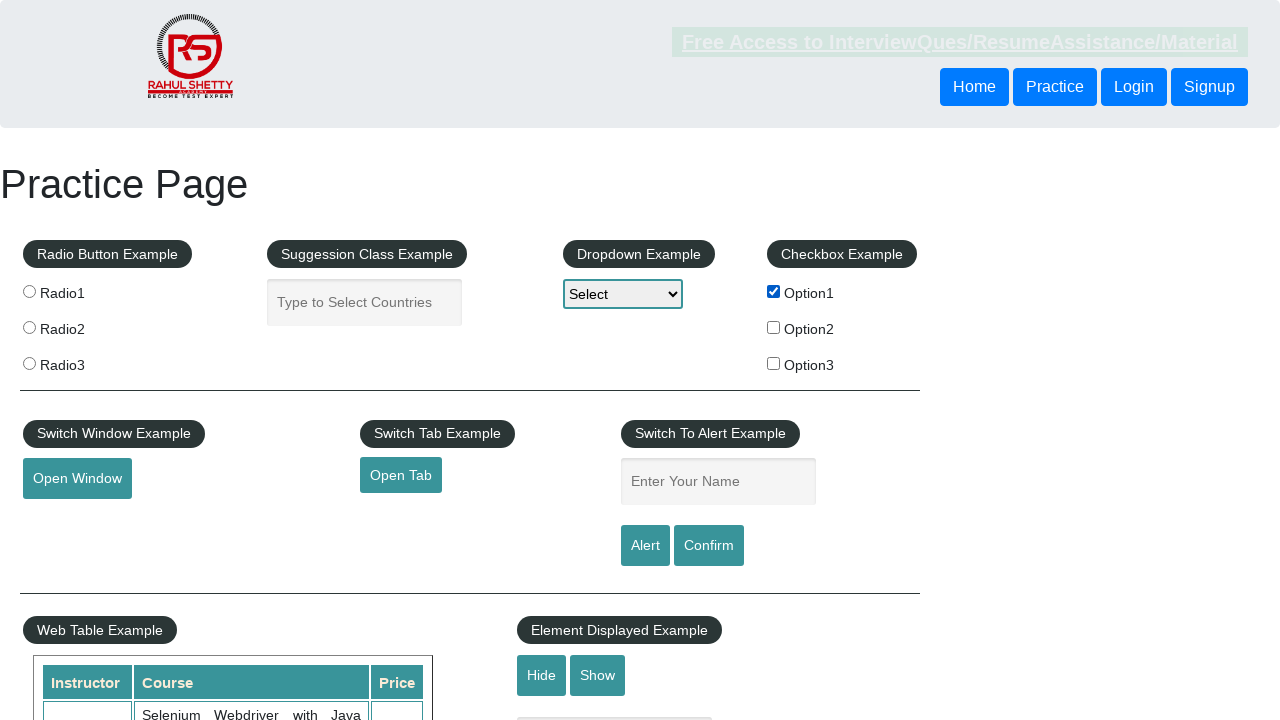

Verified Option 1 checkbox is checked
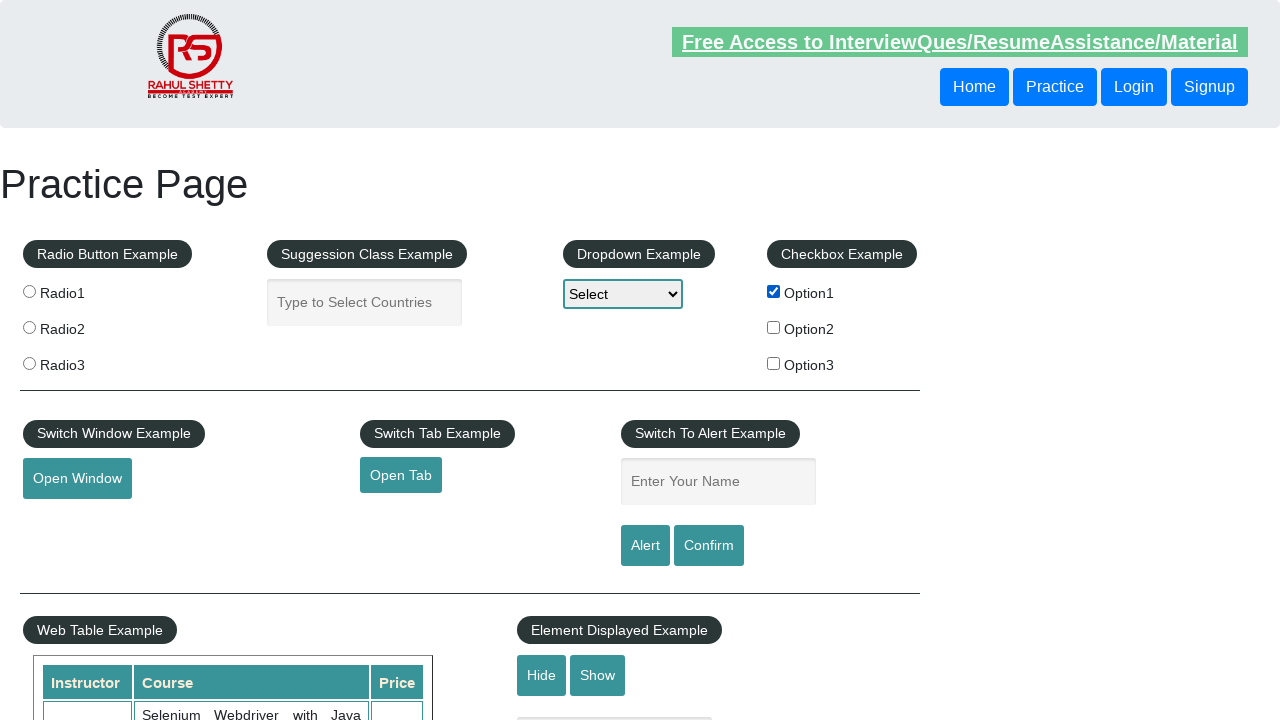

Checked Option 3 checkbox at (774, 363) on #checkBoxOption3
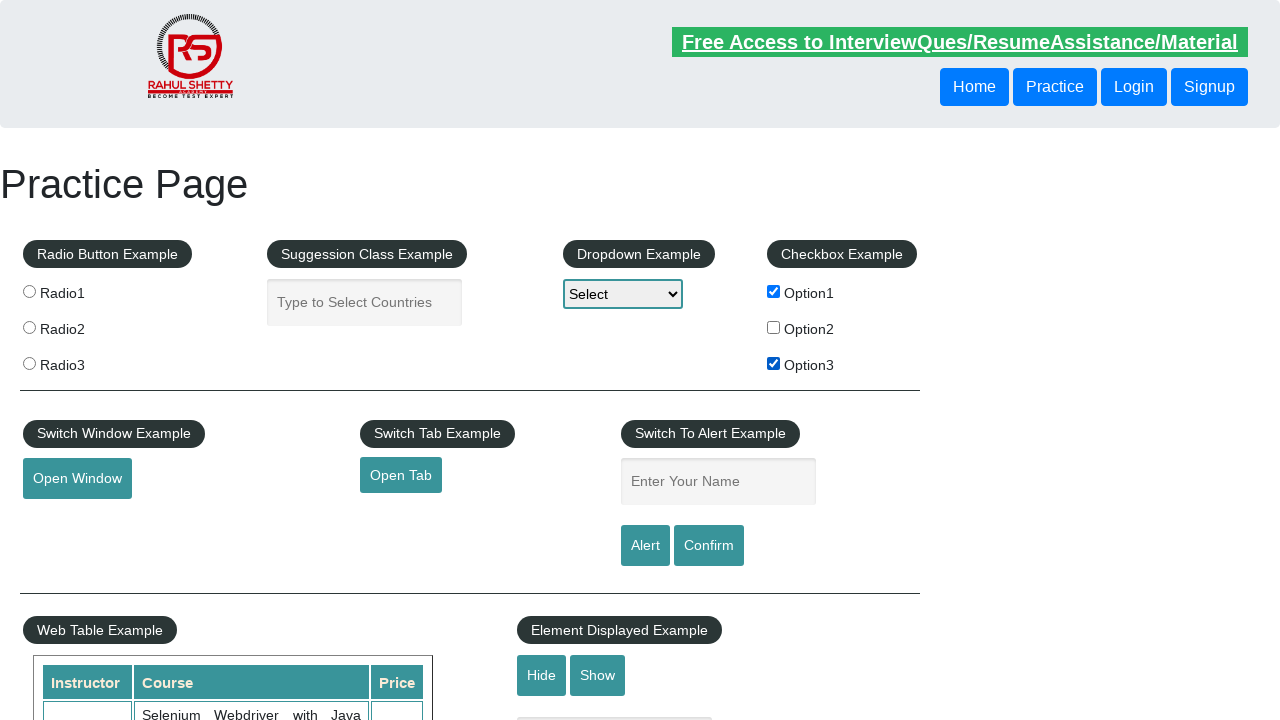

Verified Option 3 checkbox is checked
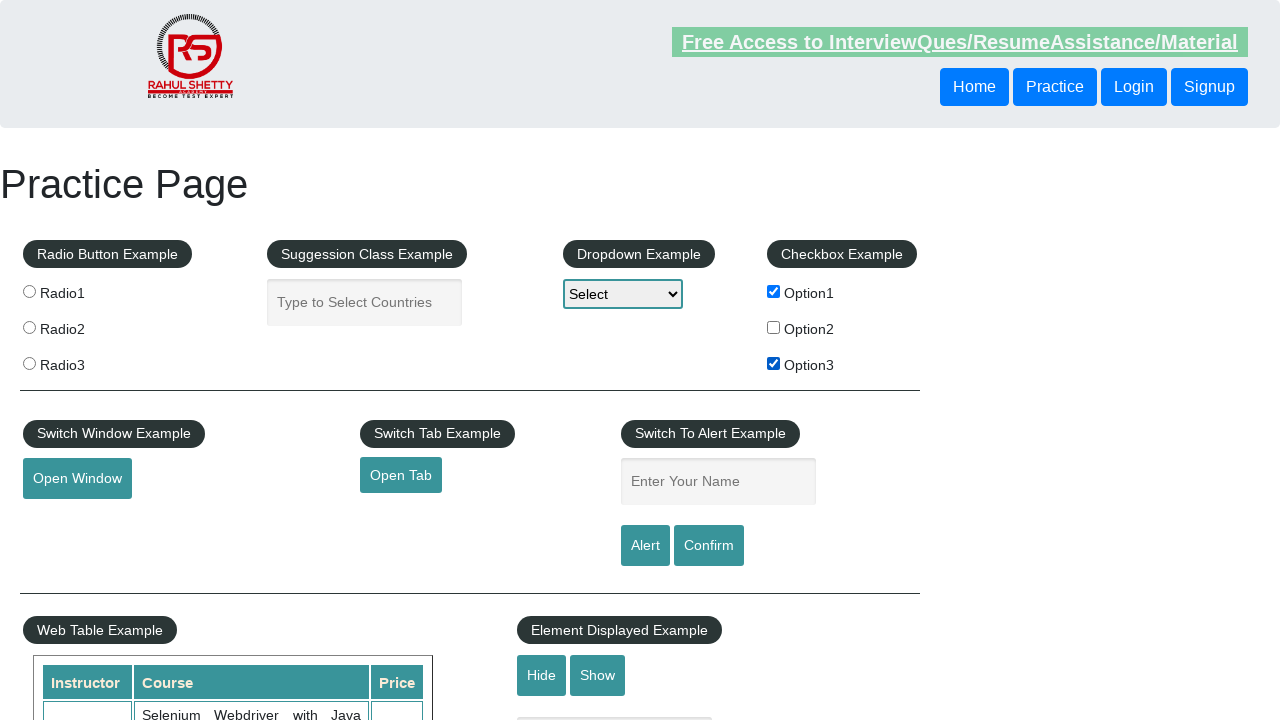

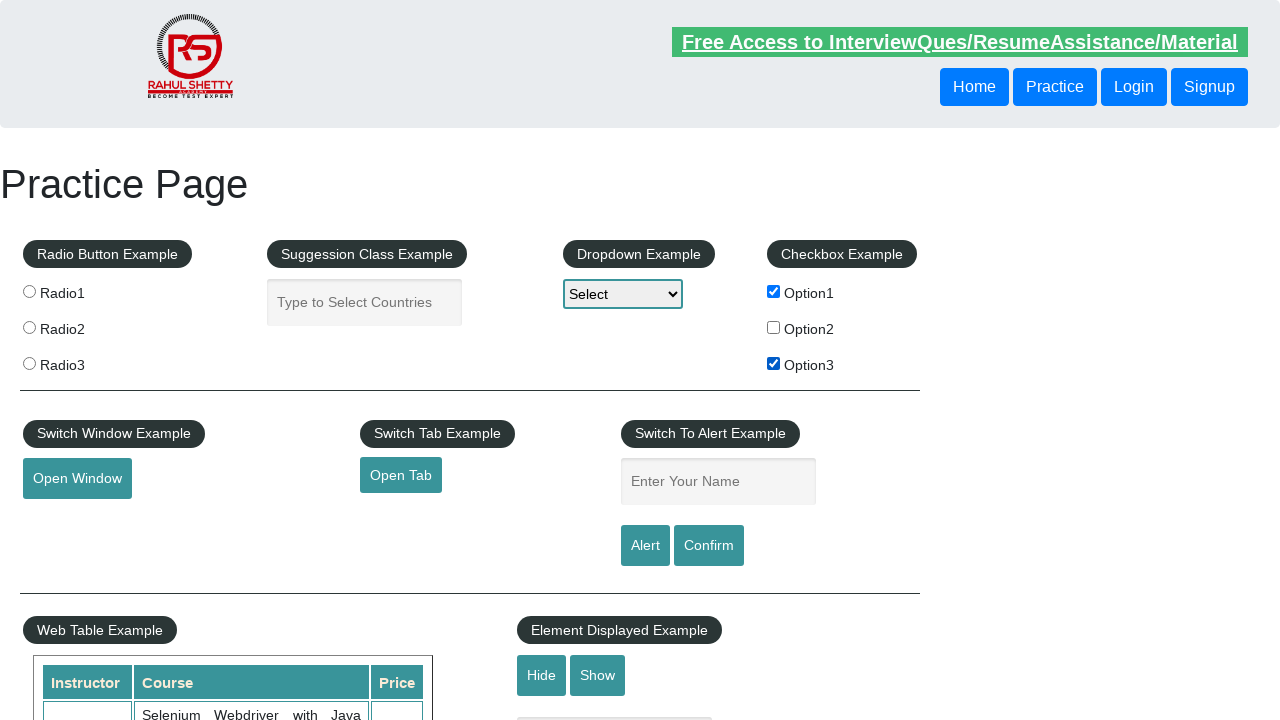